Tests iframe switching, JavaScript prompt alert handling (entering text and accepting), and multiple window handling on W3Schools TryIt editor page.

Starting URL: https://www.w3schools.com/js/tryit.asp?filename=tryjs_prompt

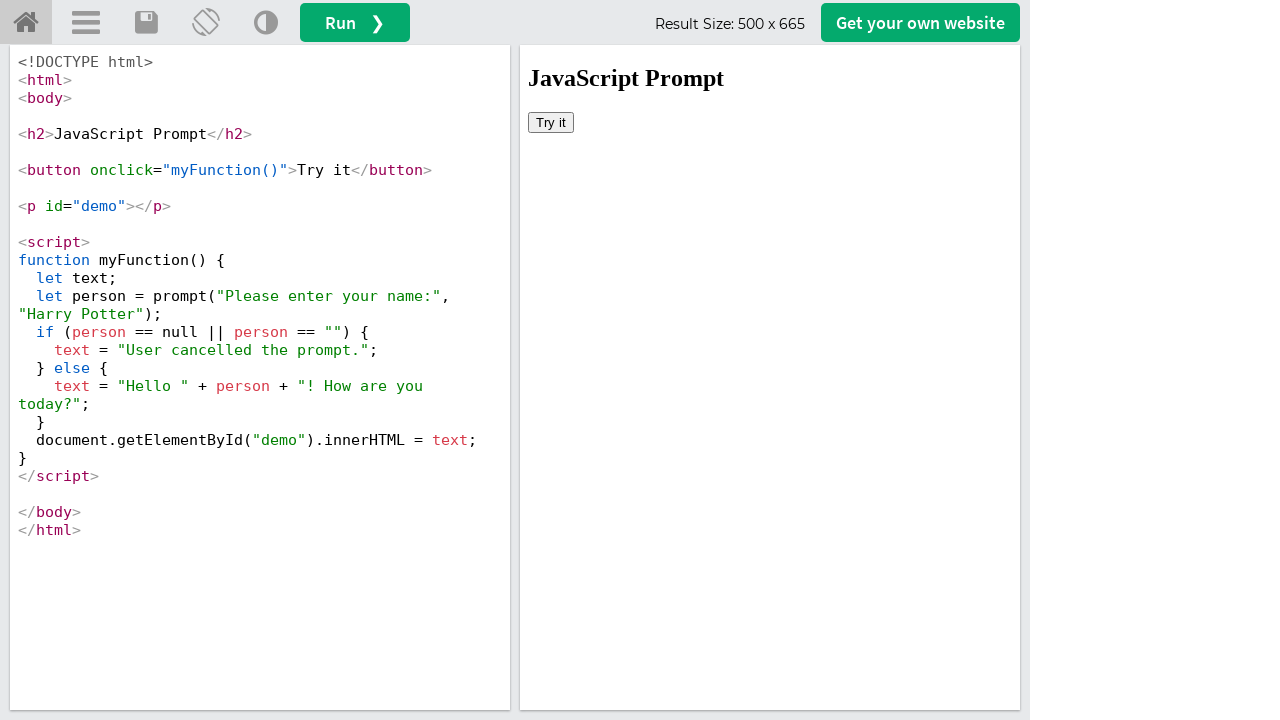

Located iframe with ID 'iframeResult'
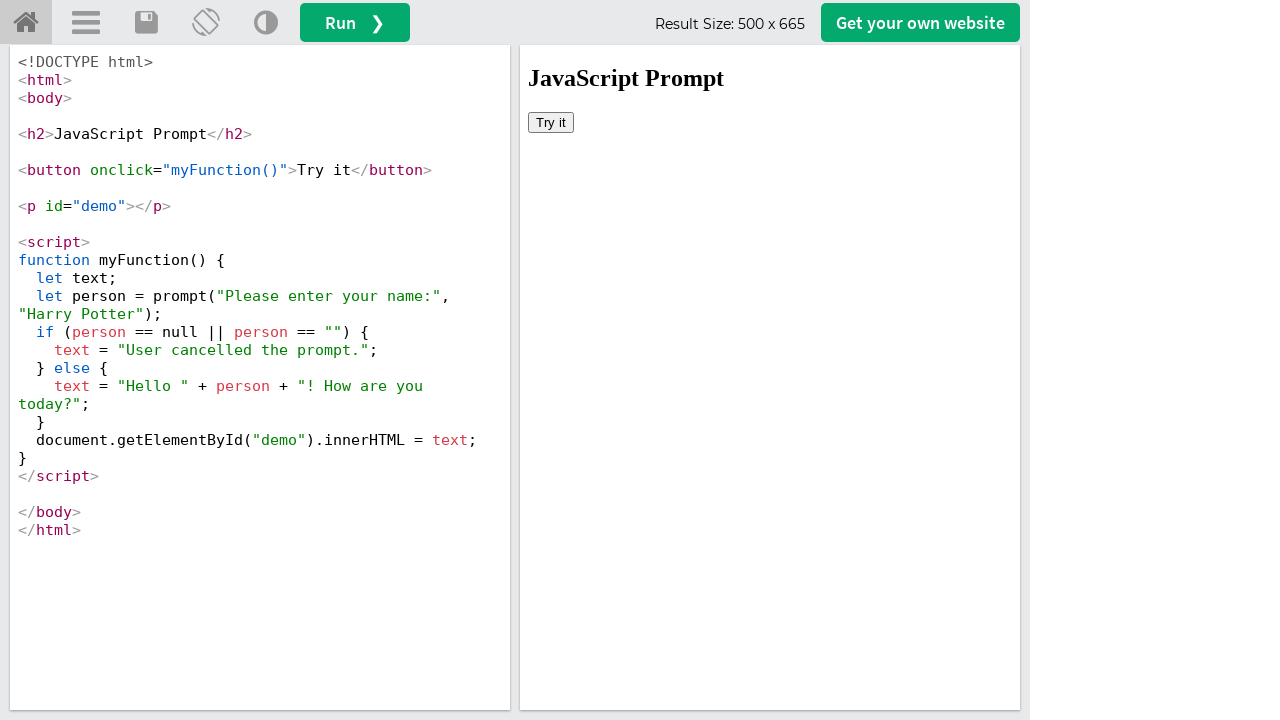

Clicked 'Try it' button inside iframe at (551, 122) on #iframeResult >> internal:control=enter-frame >> xpath=//button[contains(text(),
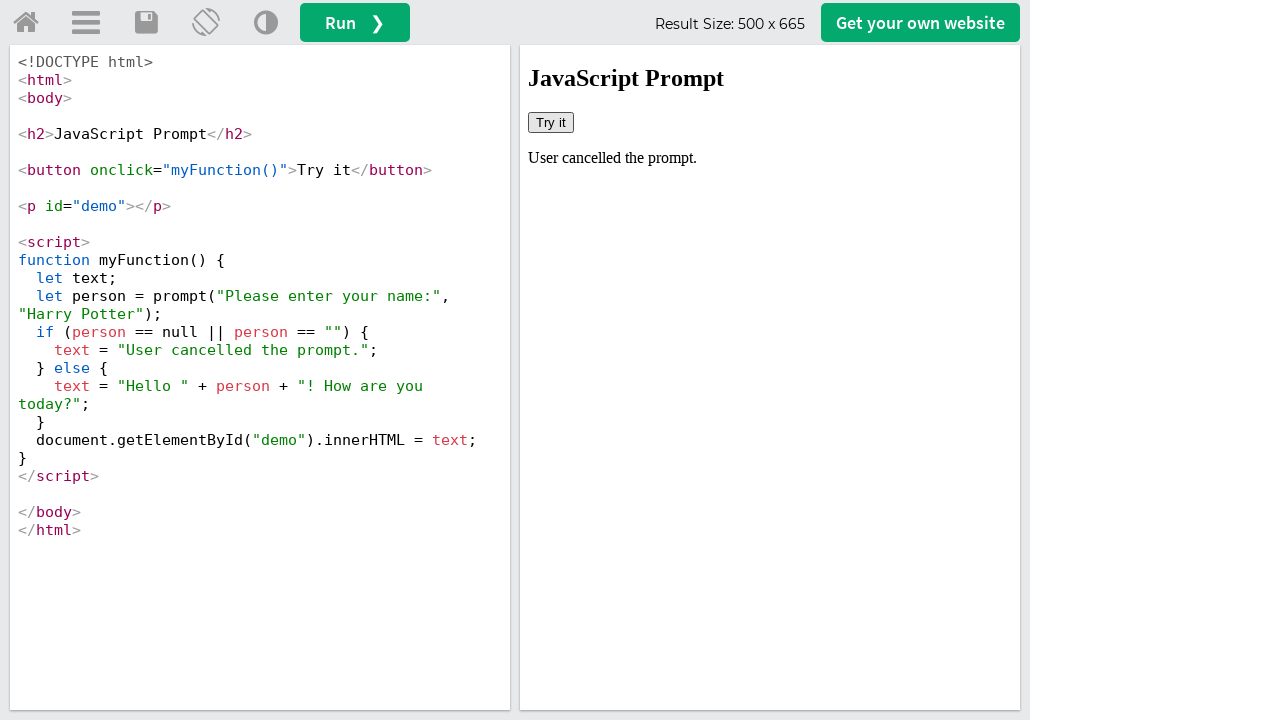

Set up dialog handler to accept prompt with text 'Buddies'
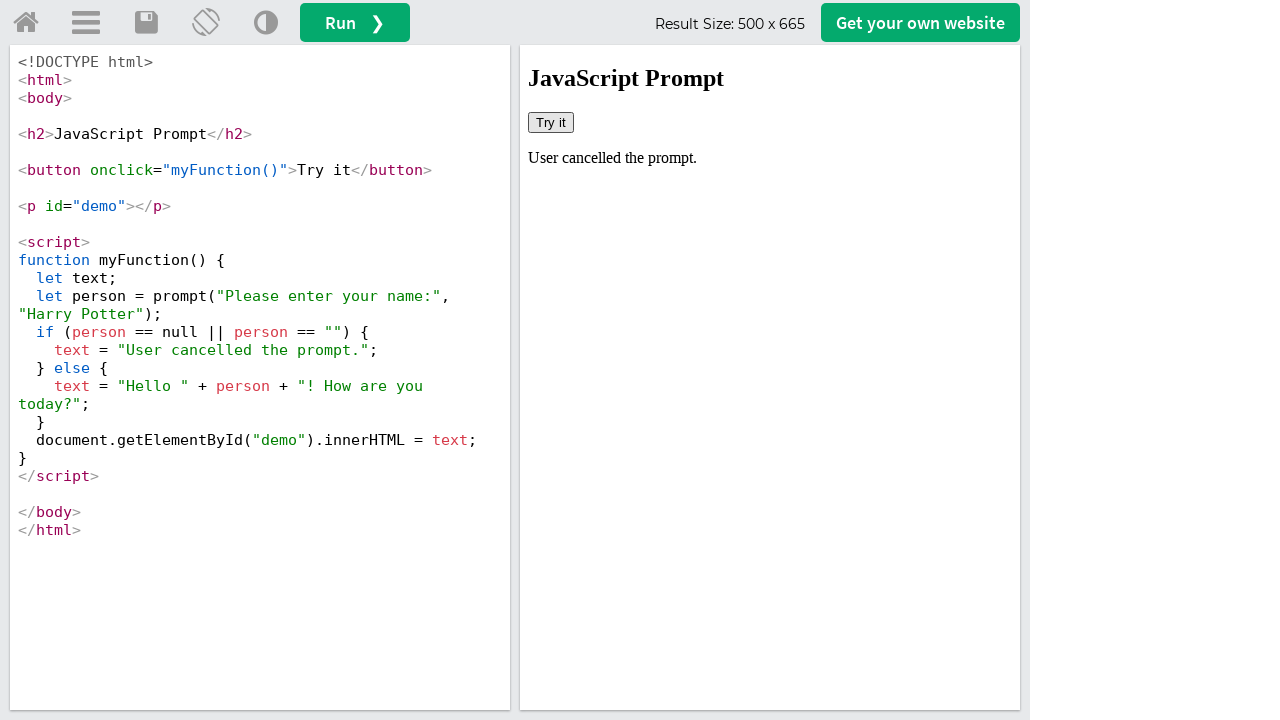

Waited for demo element to appear after dialog handling
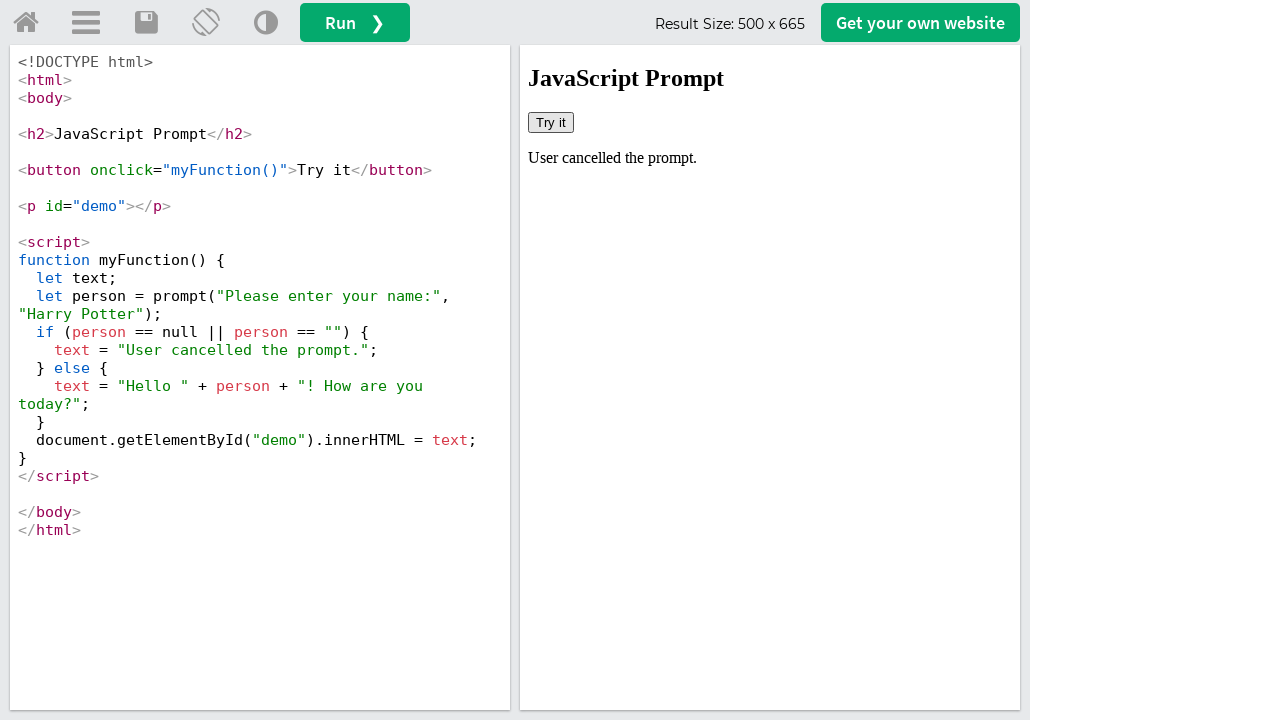

Retrieved text content from demo element
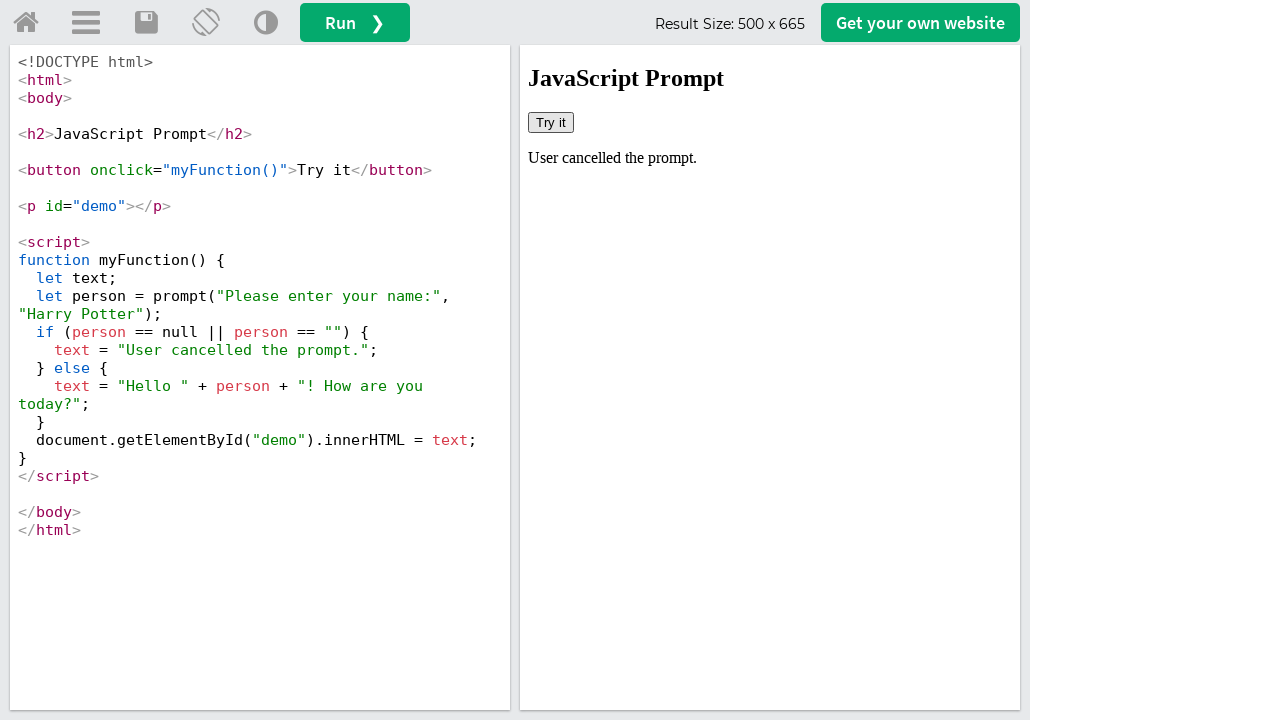

Verified that 'Buddies' text is present in demo element output
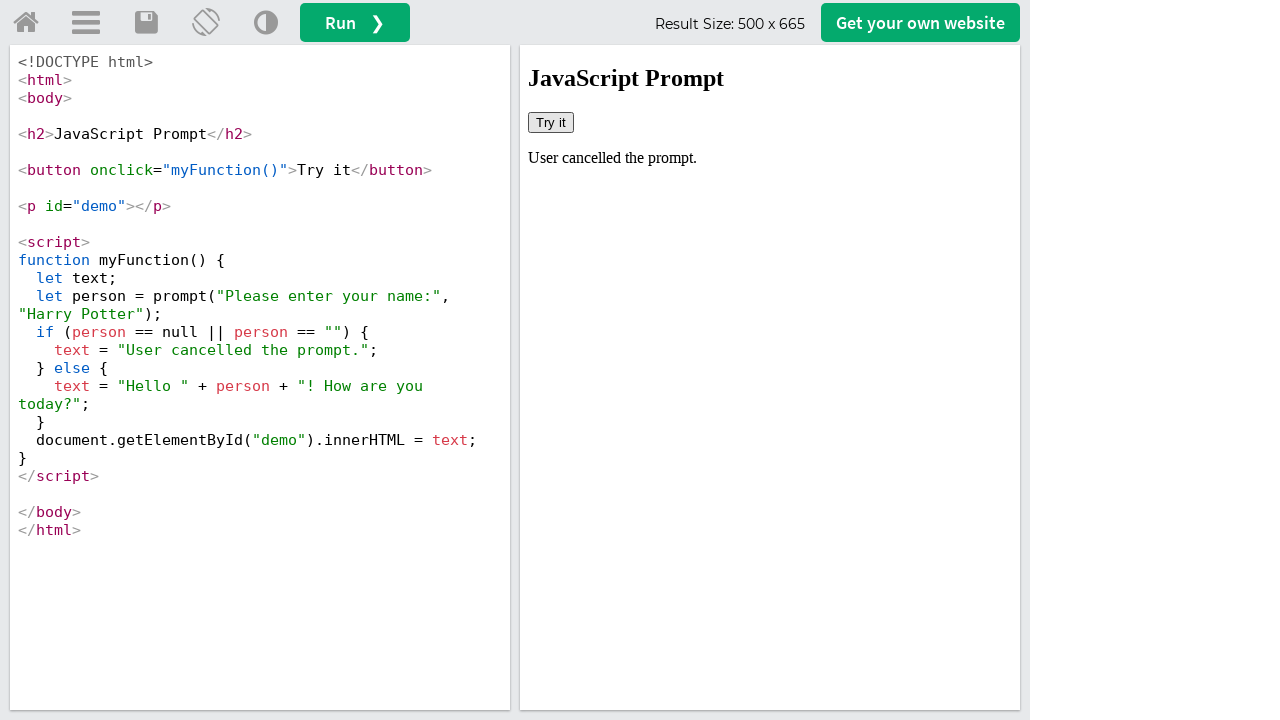

Clicked home link which opened a new page/window at (26, 23) on xpath=//a[@id='tryhome']
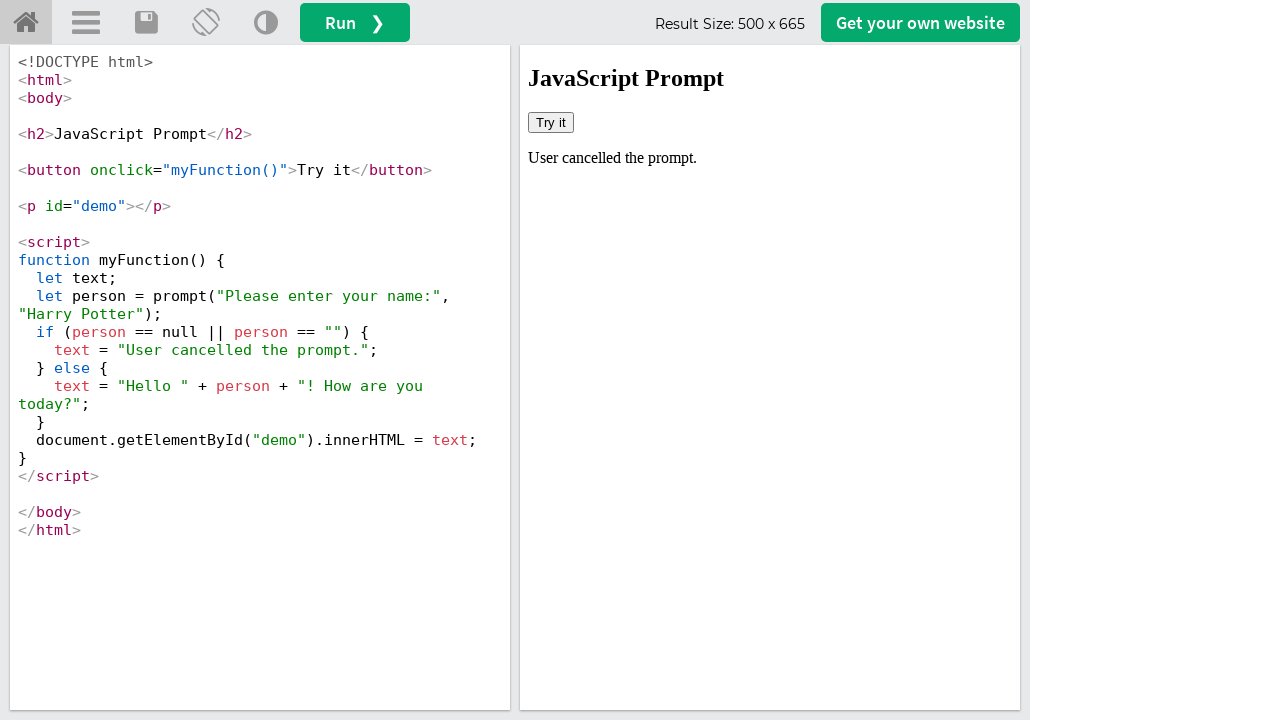

Captured the new page object from context
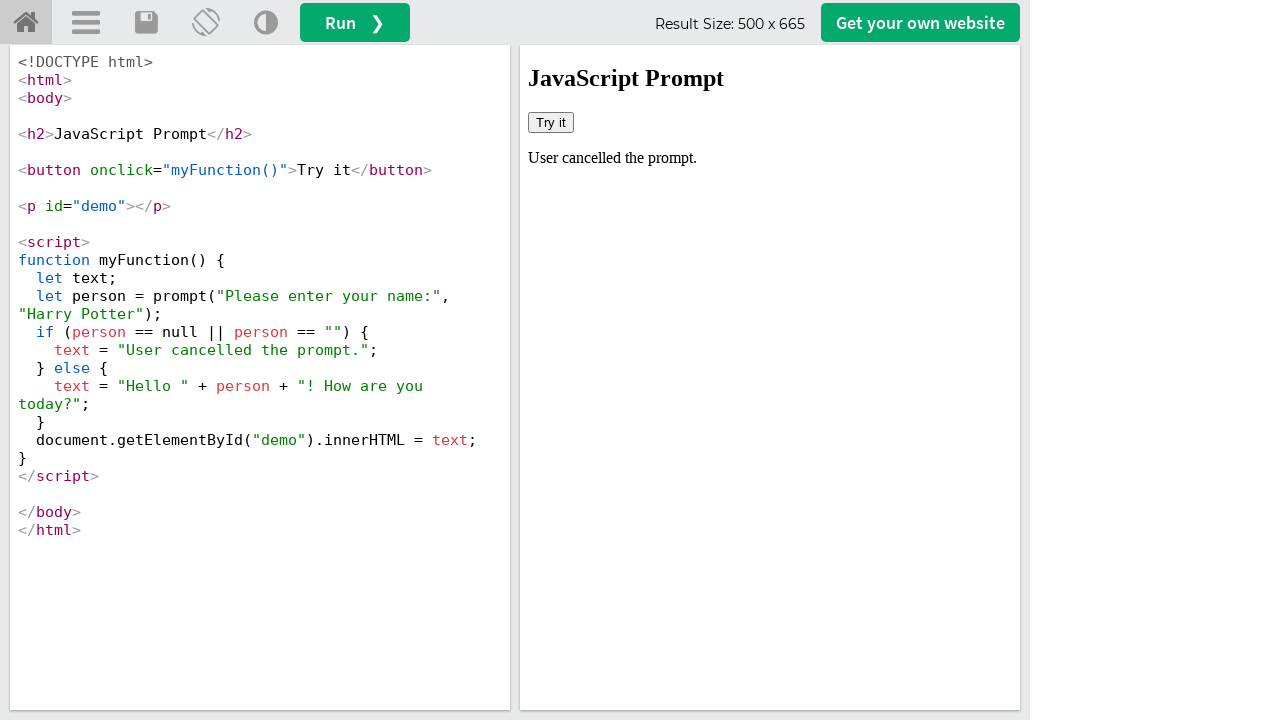

Logged original page URL and title: https://www.w3schools.com/js/tryit.asp?filename=tryjs_prompt
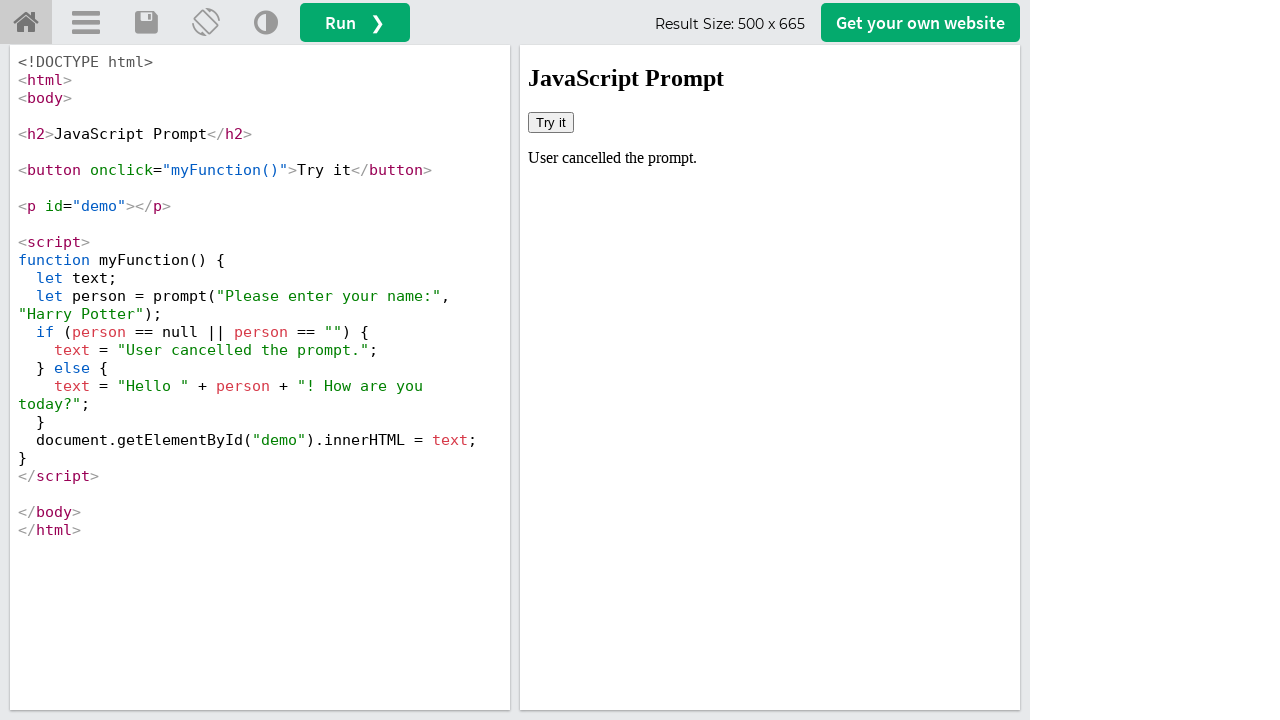

Waited for new page to fully load
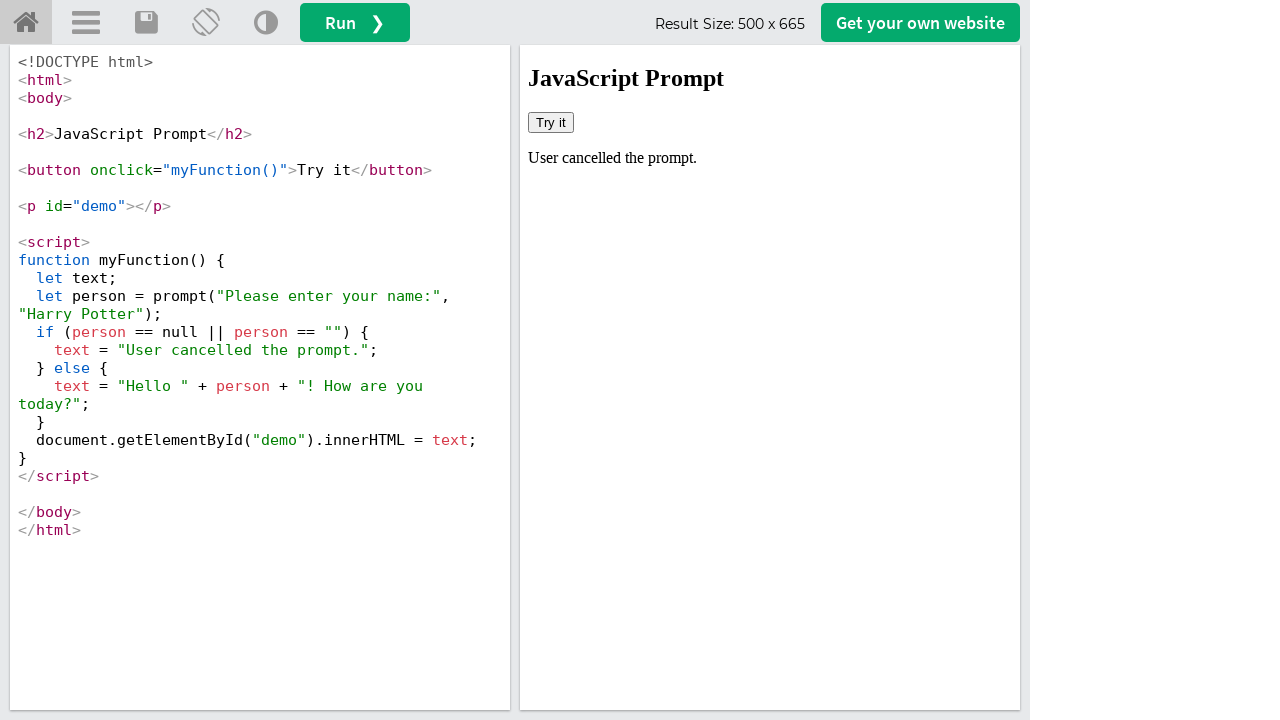

Logged new page title: W3Schools Online Web Tutorials
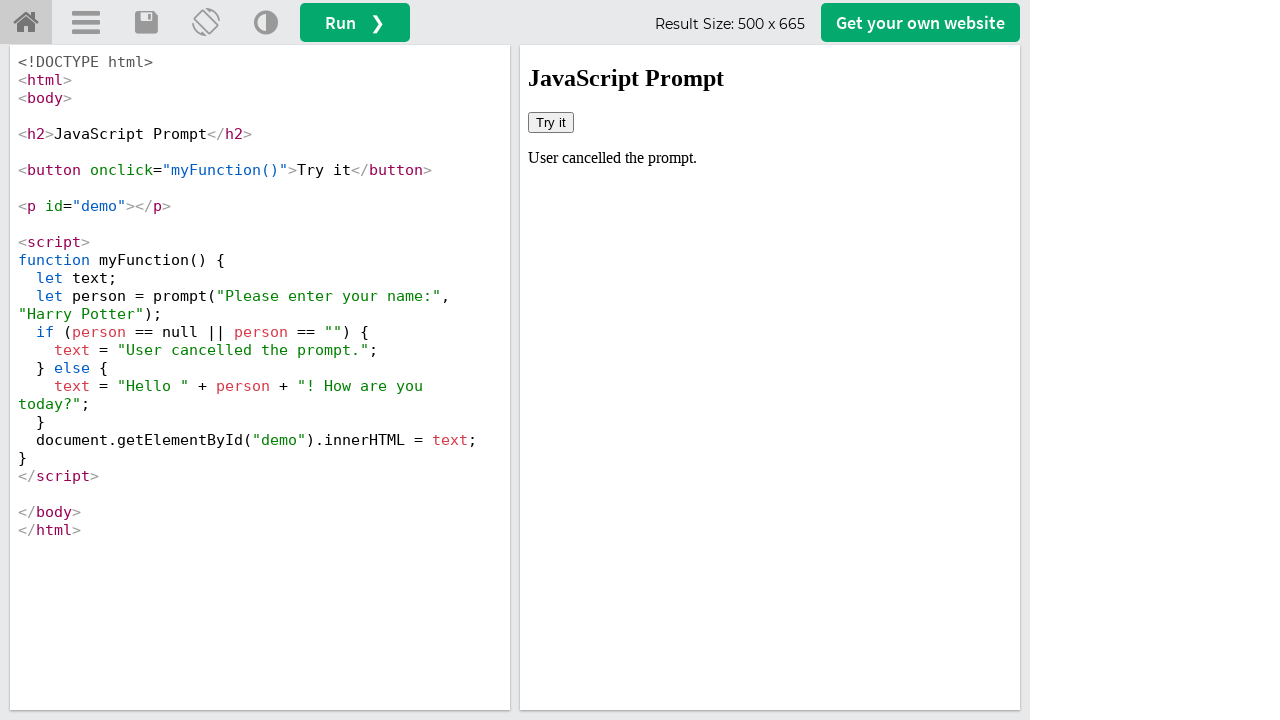

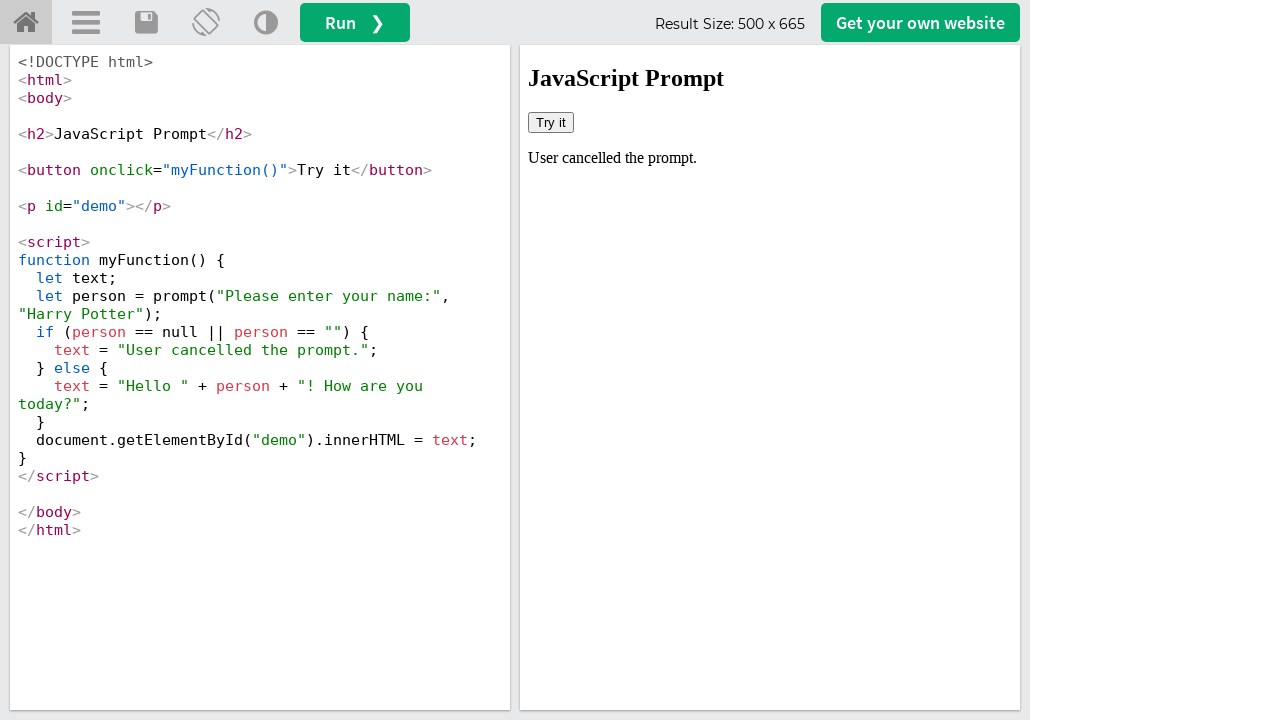